Tests that edits are cancelled when pressing Escape

Starting URL: https://demo.playwright.dev/todomvc

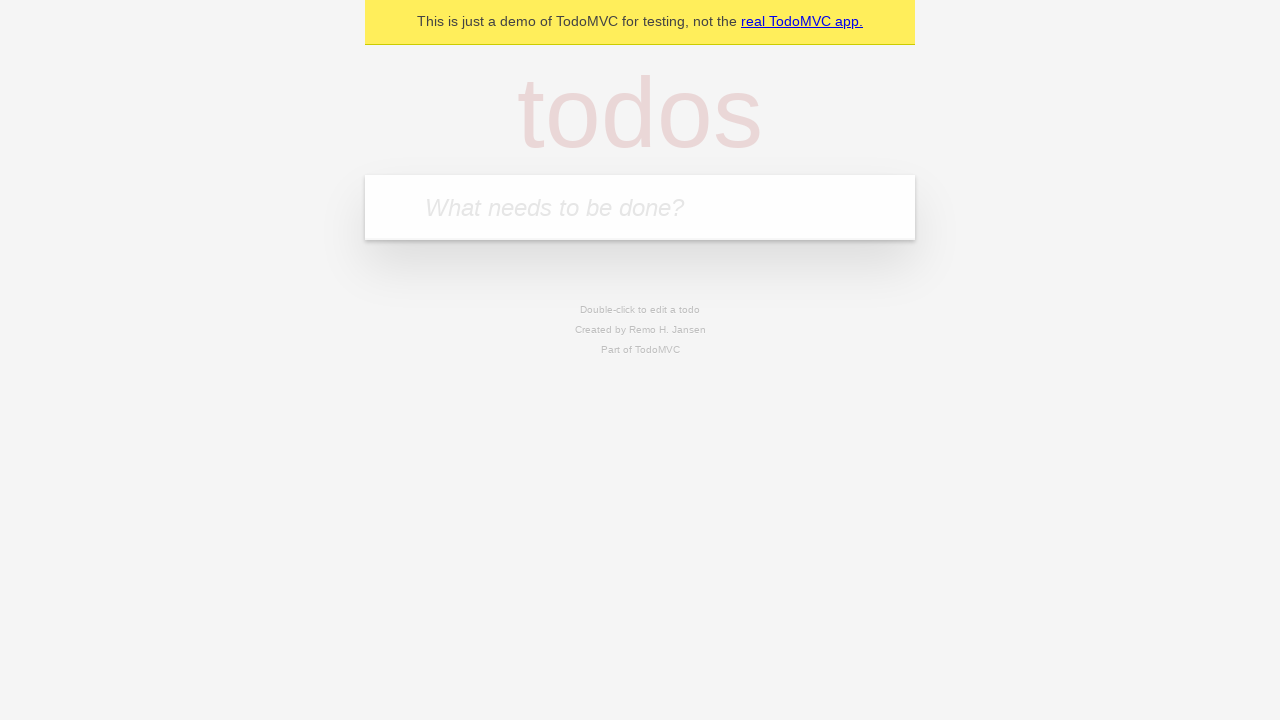

Filled new todo input with 'buy some cheese' on internal:attr=[placeholder="What needs to be done?"i]
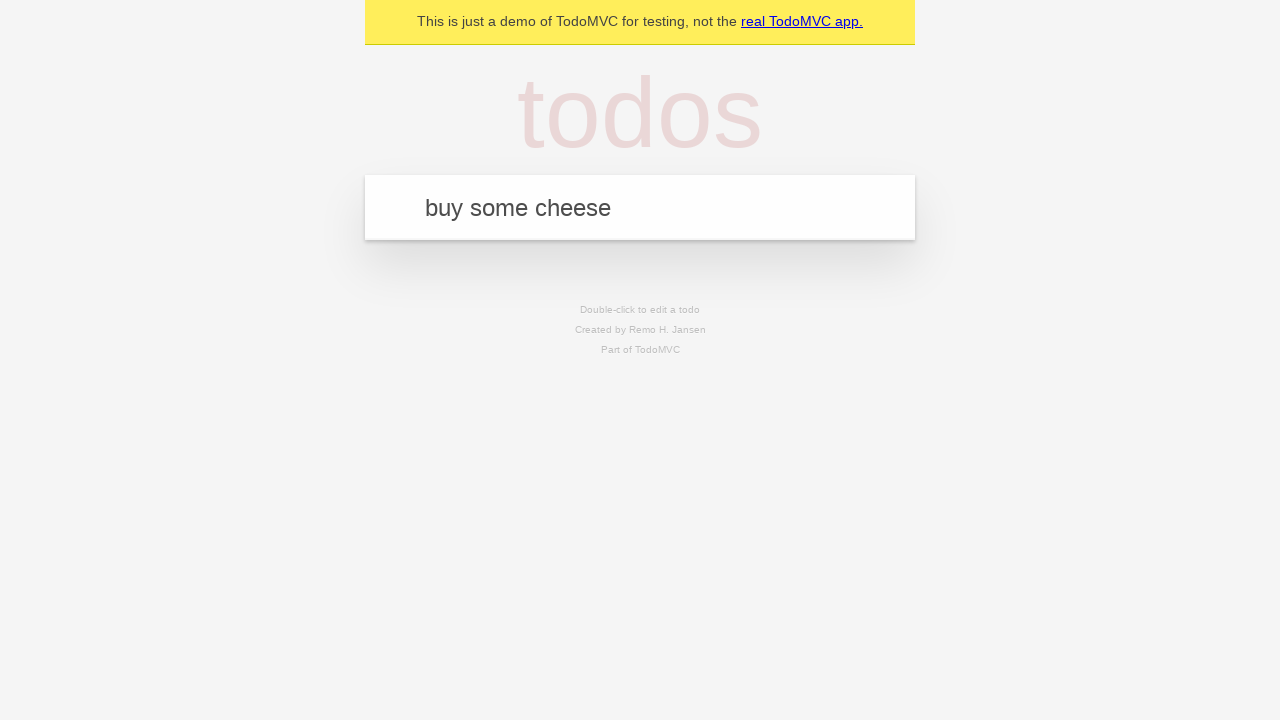

Pressed Enter to create todo 'buy some cheese' on internal:attr=[placeholder="What needs to be done?"i]
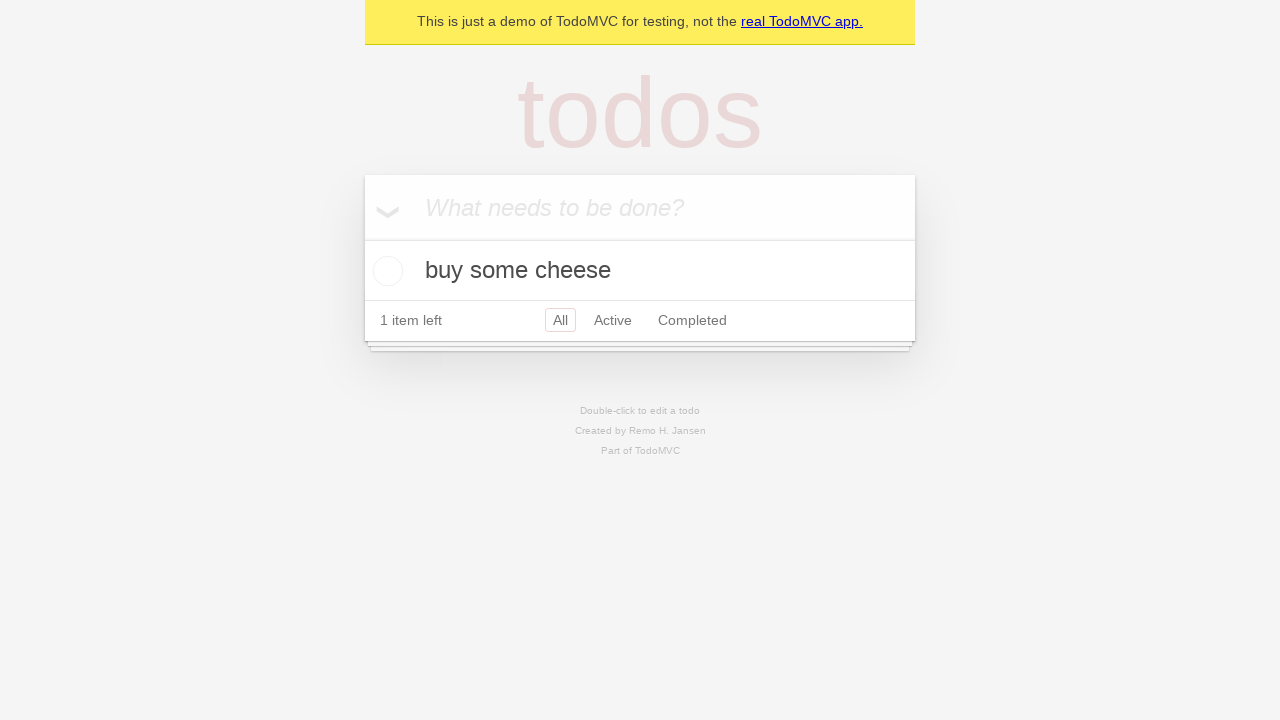

Filled new todo input with 'feed the cat' on internal:attr=[placeholder="What needs to be done?"i]
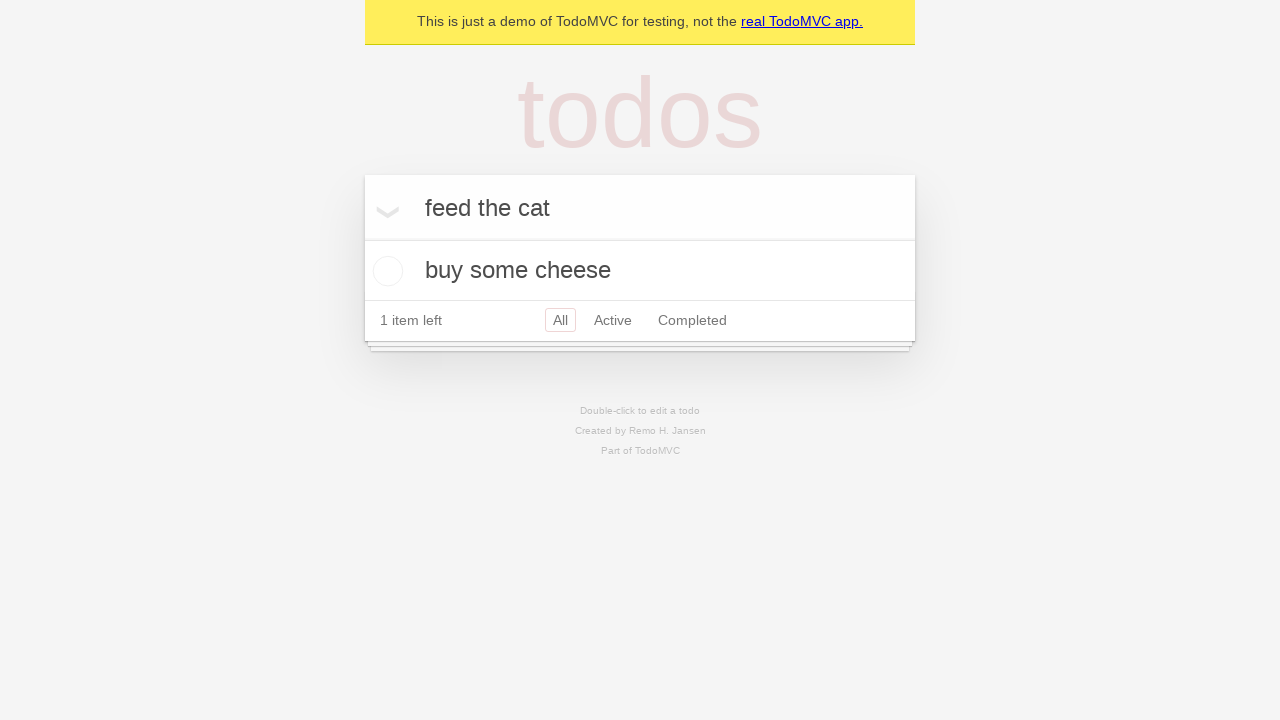

Pressed Enter to create todo 'feed the cat' on internal:attr=[placeholder="What needs to be done?"i]
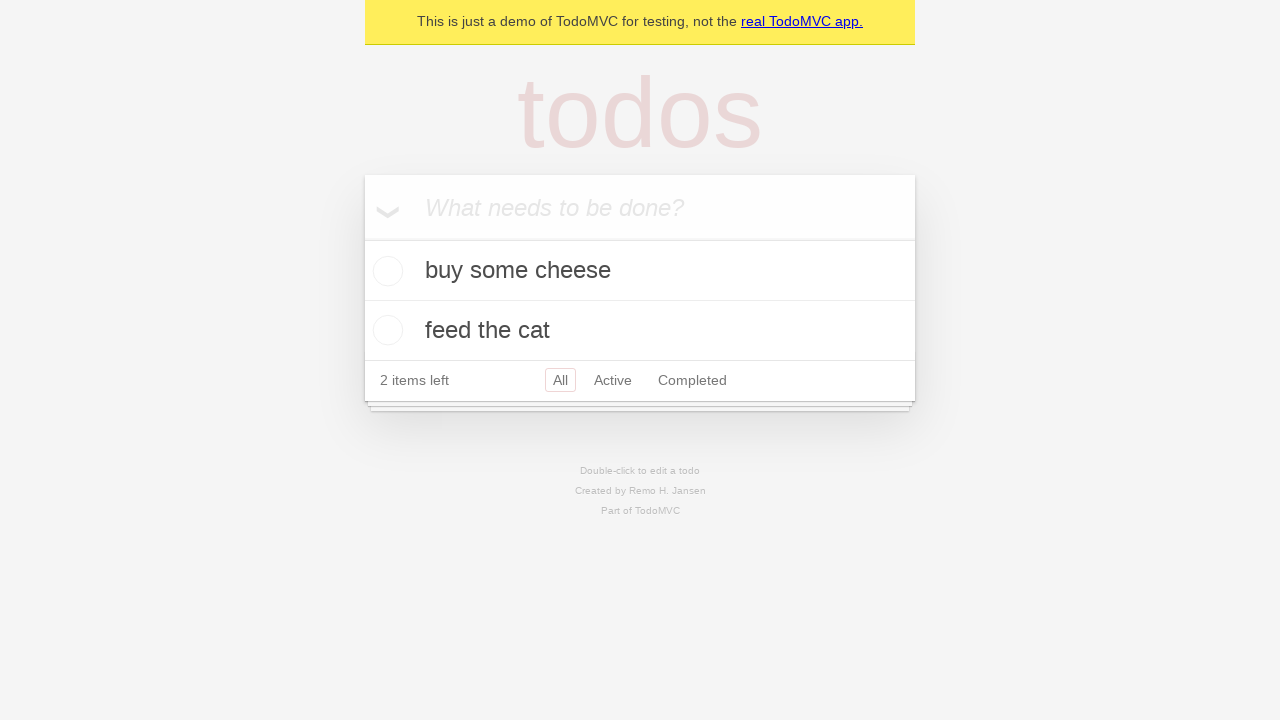

Filled new todo input with 'book a doctors appointment' on internal:attr=[placeholder="What needs to be done?"i]
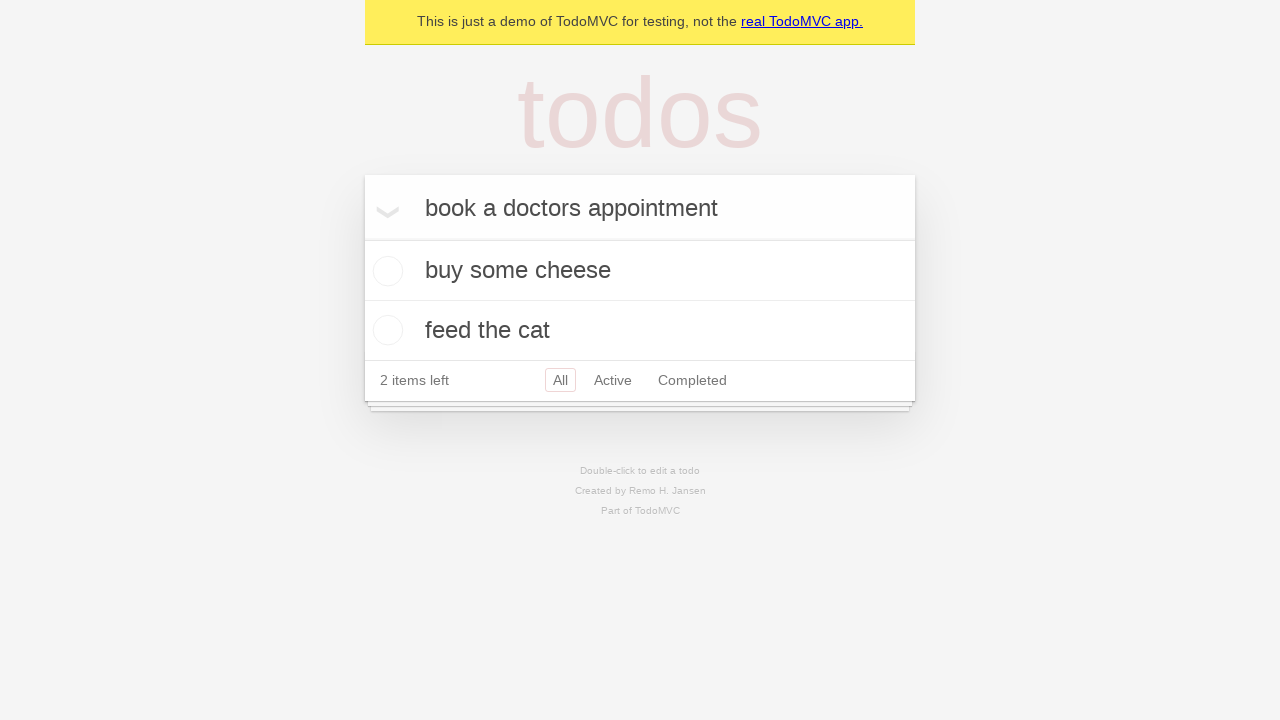

Pressed Enter to create todo 'book a doctors appointment' on internal:attr=[placeholder="What needs to be done?"i]
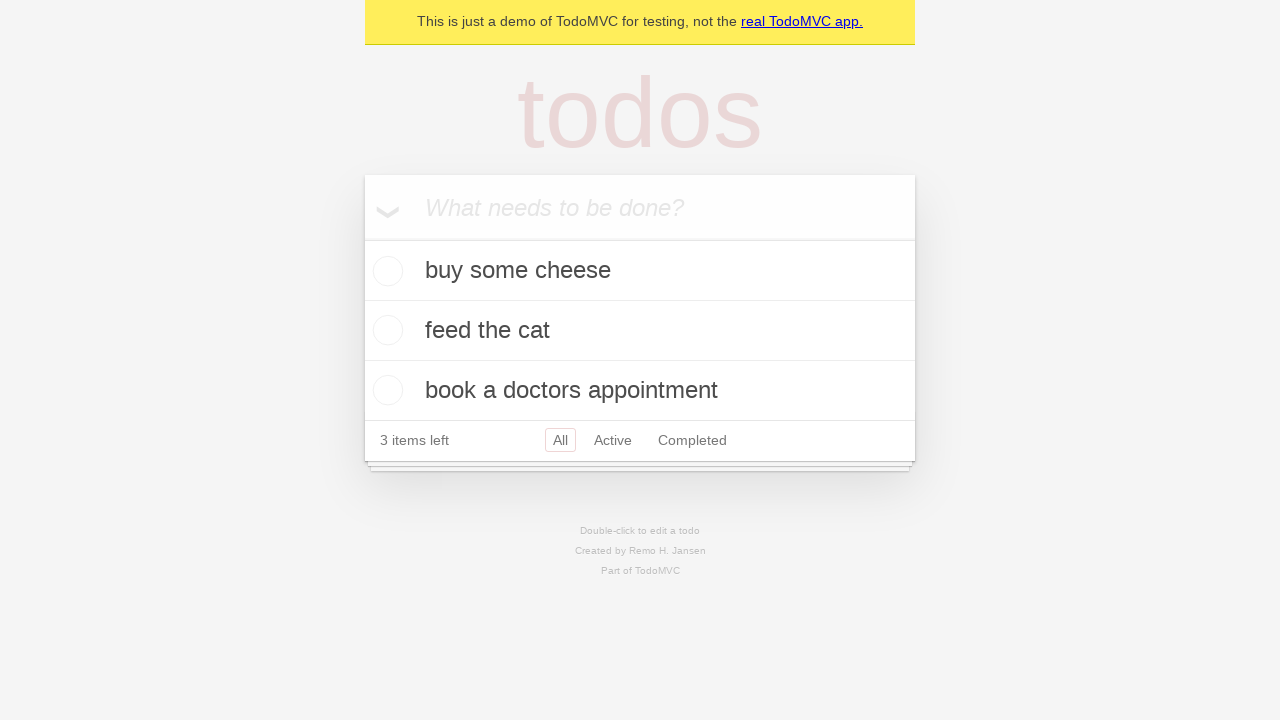

Double-clicked second todo item to enter edit mode at (640, 331) on internal:testid=[data-testid="todo-item"s] >> nth=1
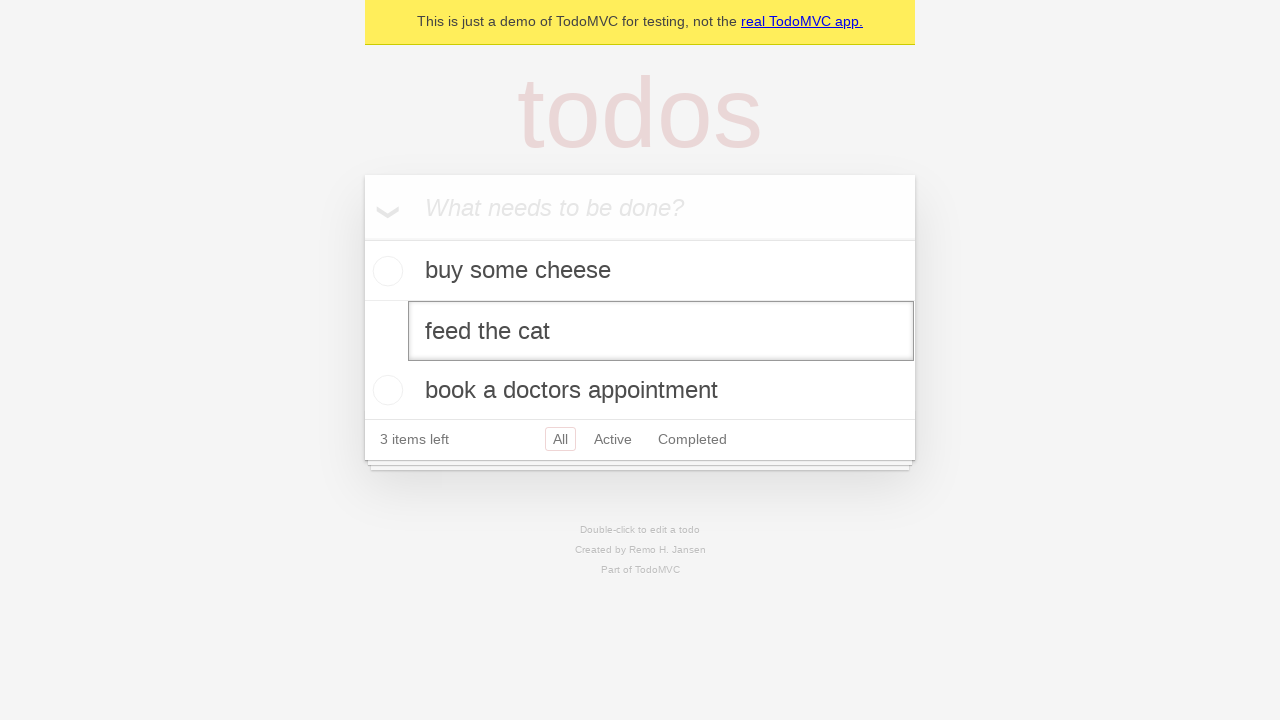

Filled edit input with 'buy some sausages' on internal:testid=[data-testid="todo-item"s] >> nth=1 >> internal:role=textbox[nam
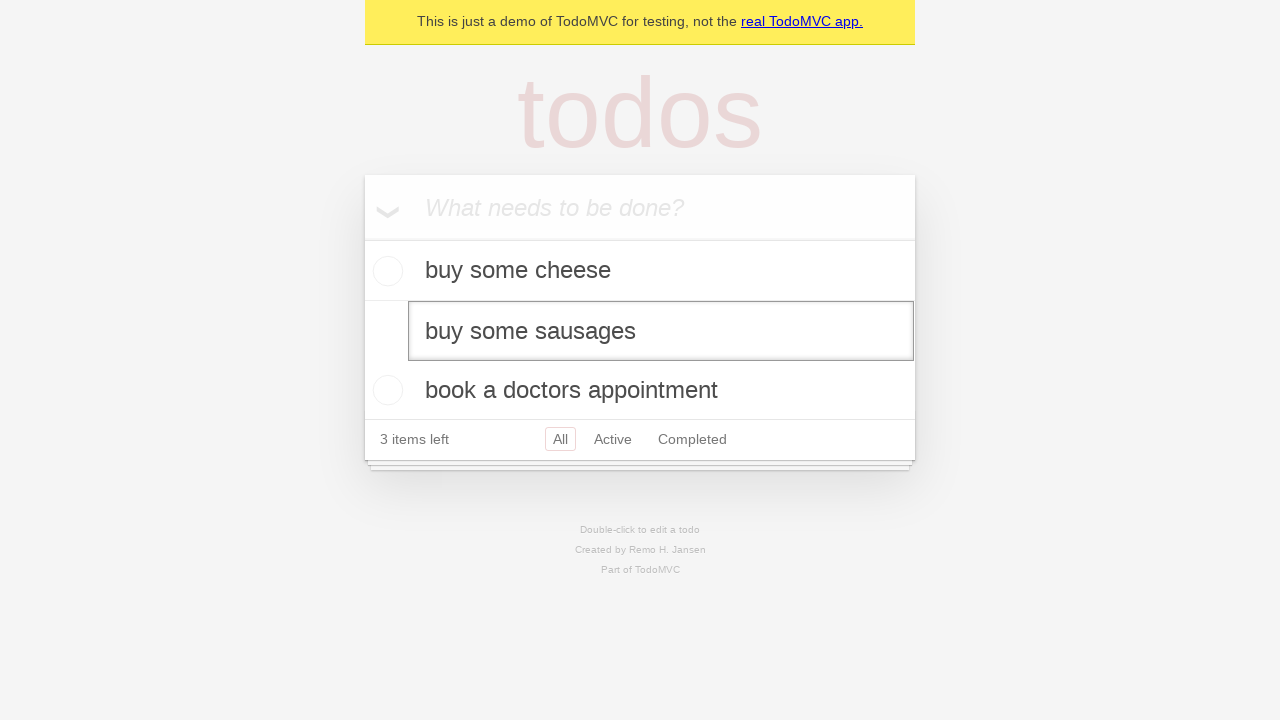

Pressed Escape to cancel edit without saving on internal:testid=[data-testid="todo-item"s] >> nth=1 >> internal:role=textbox[nam
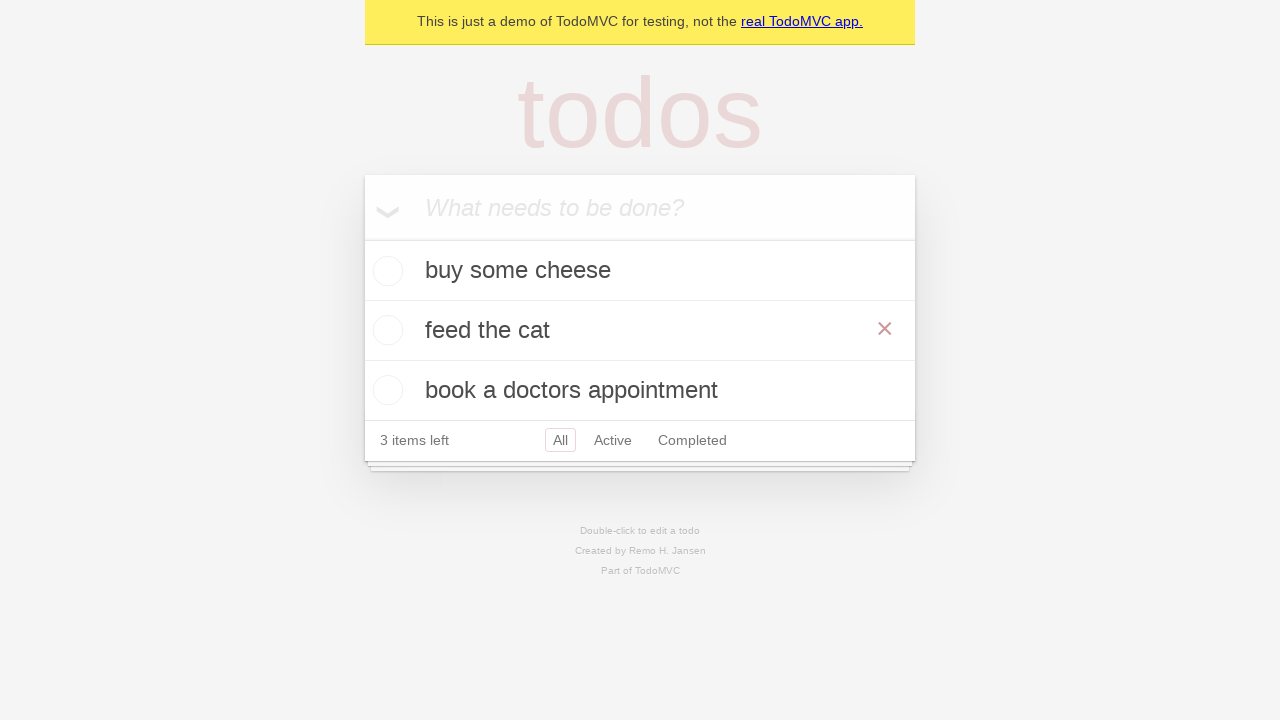

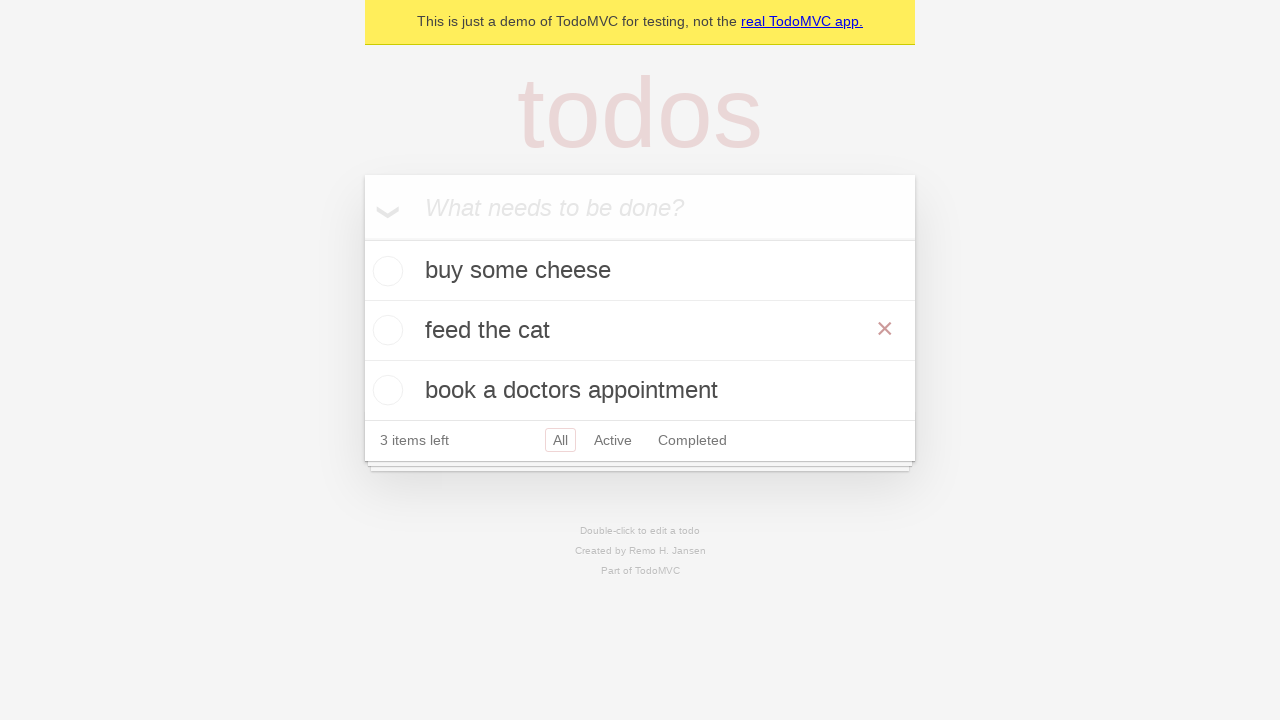